Navigates to the Sauce Labs test page and verifies the page title contains the expected text

Starting URL: https://saucelabs.com/test/guinea-pig

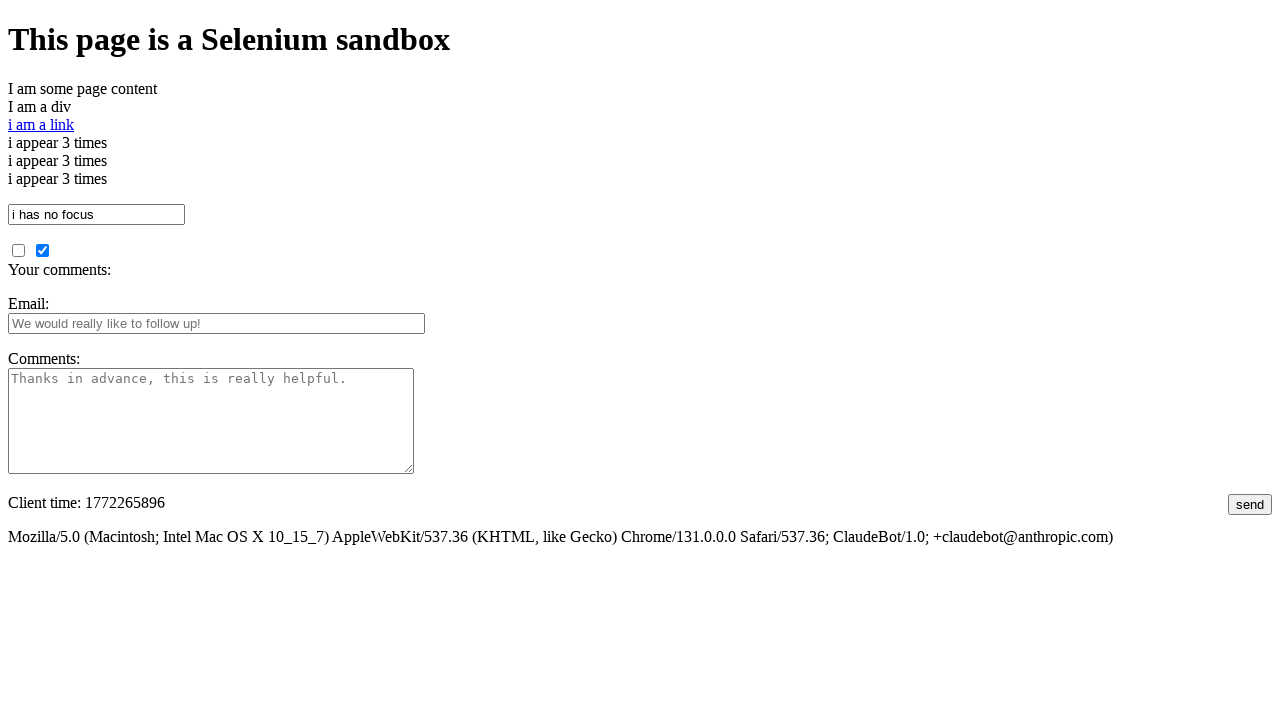

Navigated to Sauce Labs test page
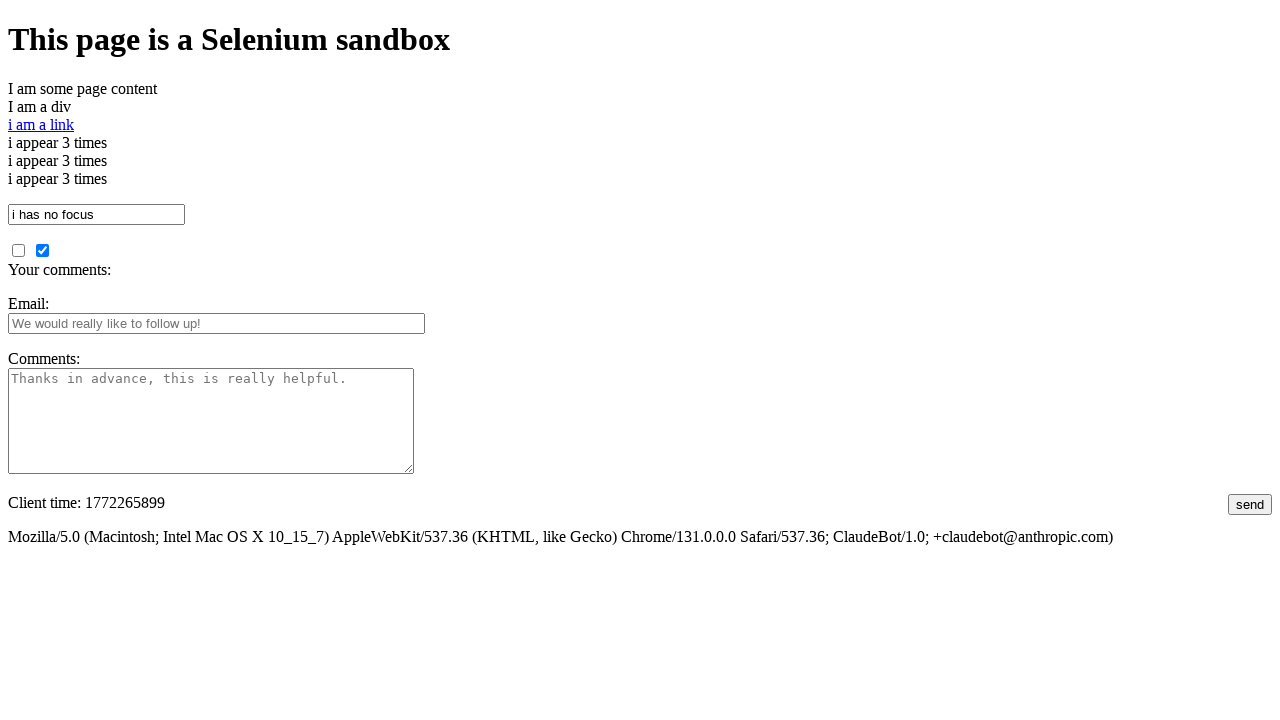

Verified page title contains 'I am a page title - Sauce Labs'
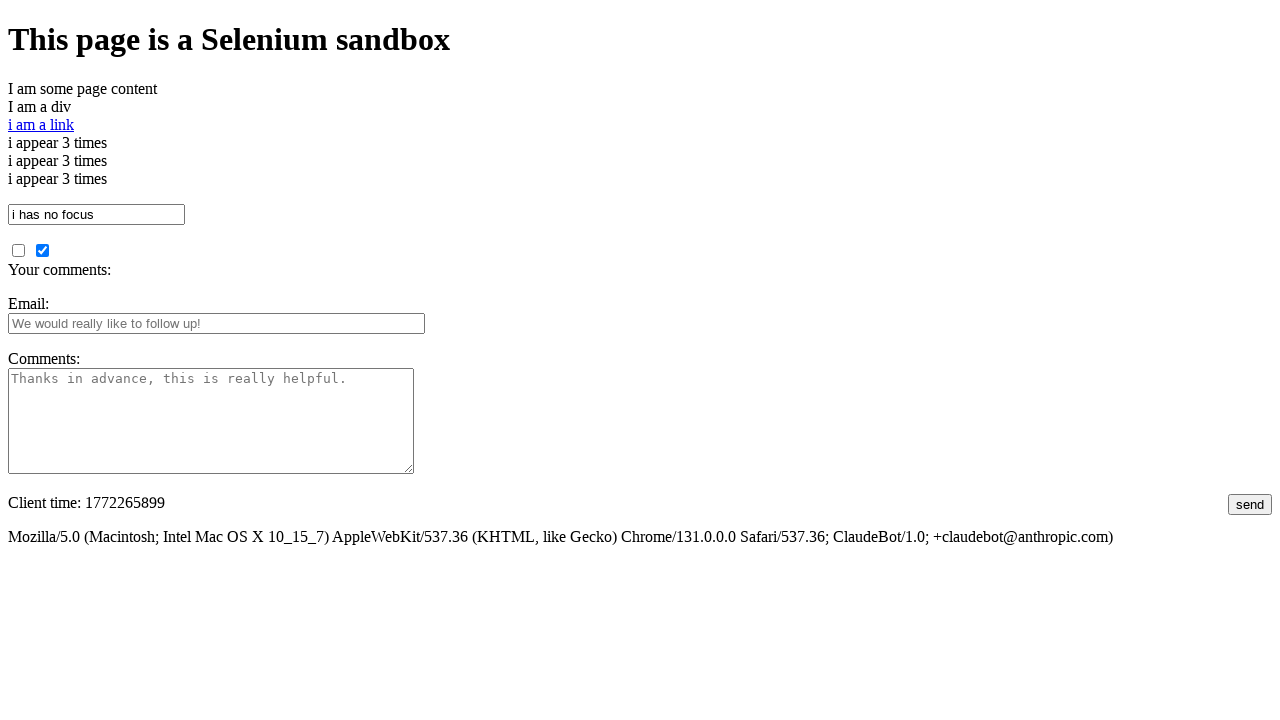

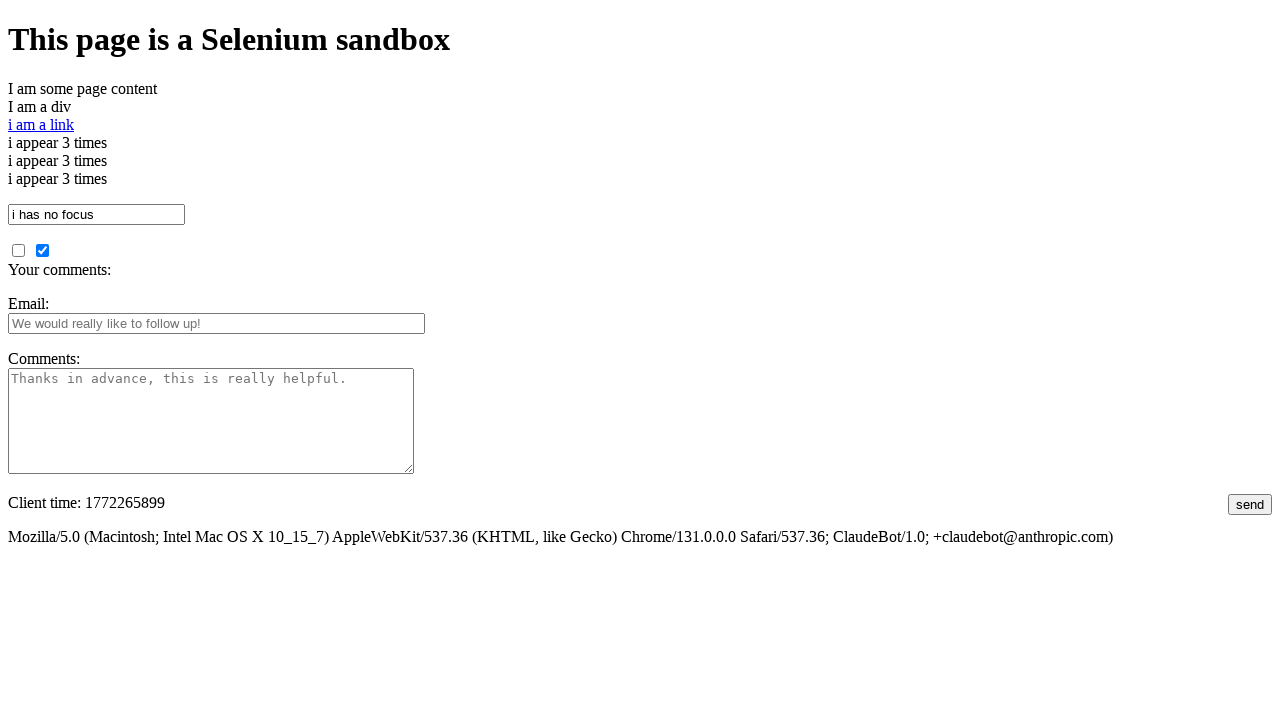